Tests e-commerce functionality by adding specific vegetable items to cart and applying a promo code

Starting URL: https://rahulshettyacademy.com/seleniumPractise/#/

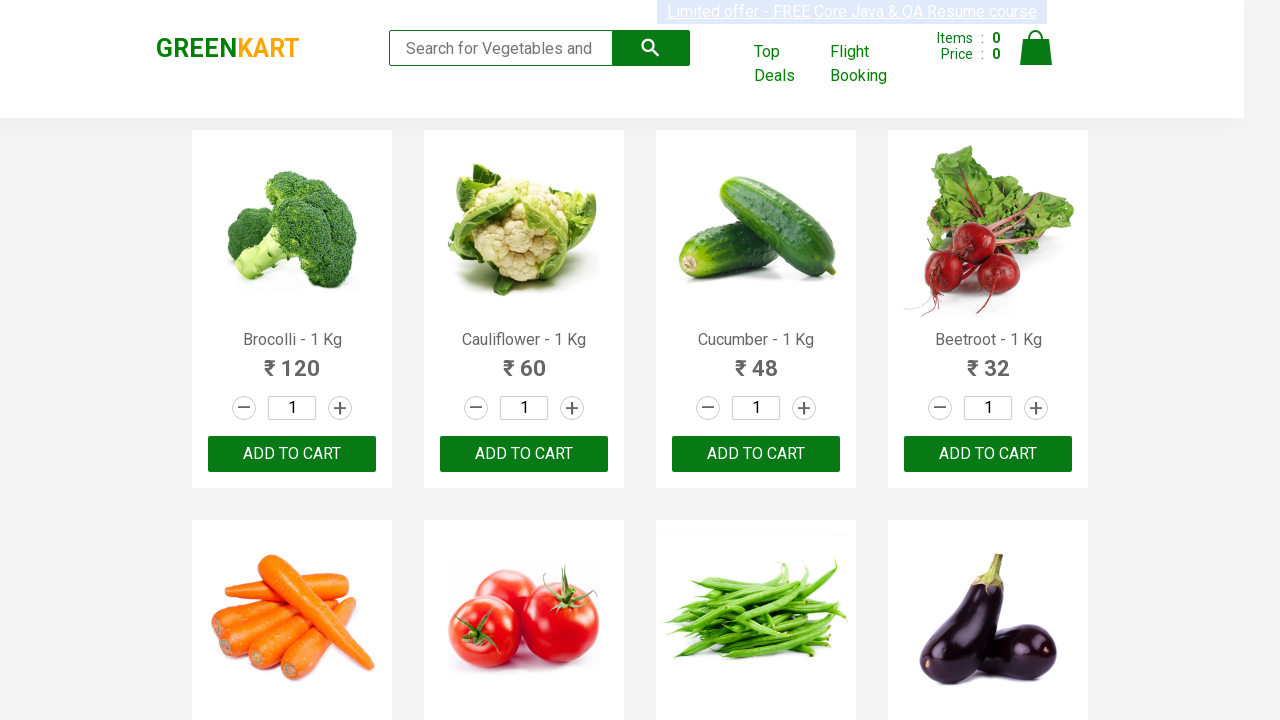

Retrieved all product names from the page
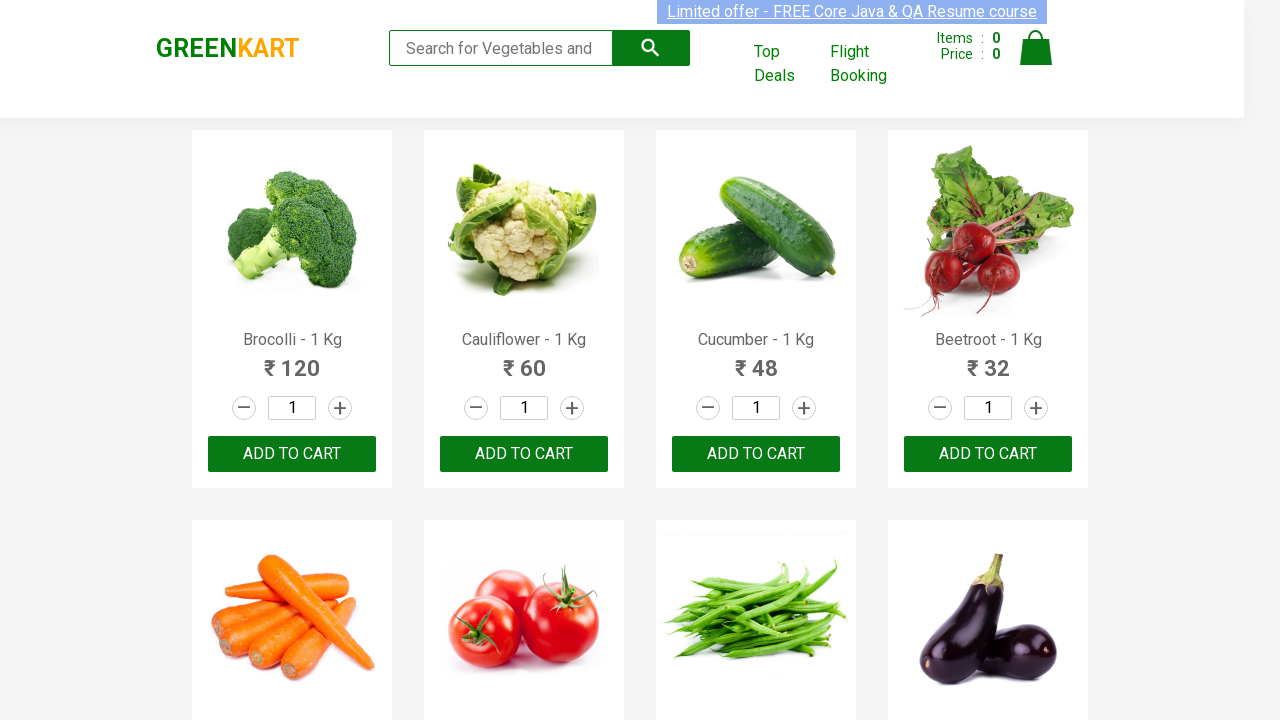

Added 'Brocolli' to cart (1/3) at (292, 454) on xpath=//div[@class='product-action']/button >> nth=0
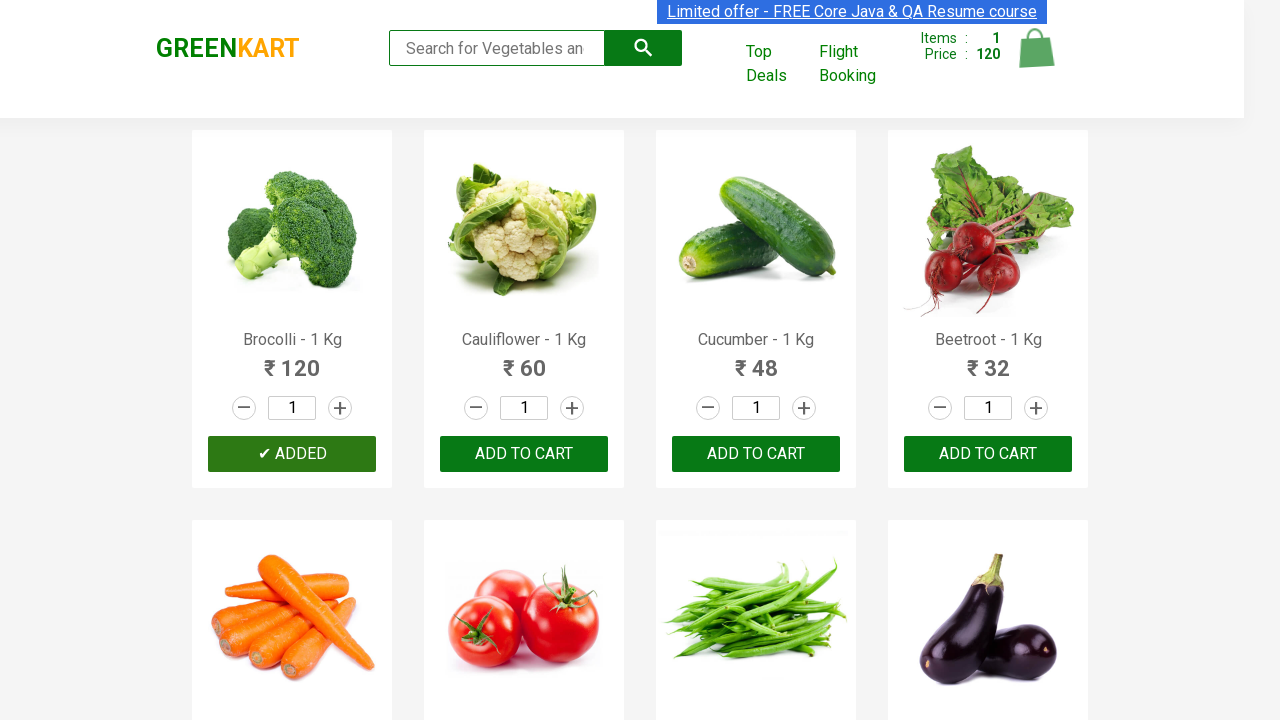

Added 'Cauliflower' to cart (2/3) at (524, 454) on xpath=//div[@class='product-action']/button >> nth=1
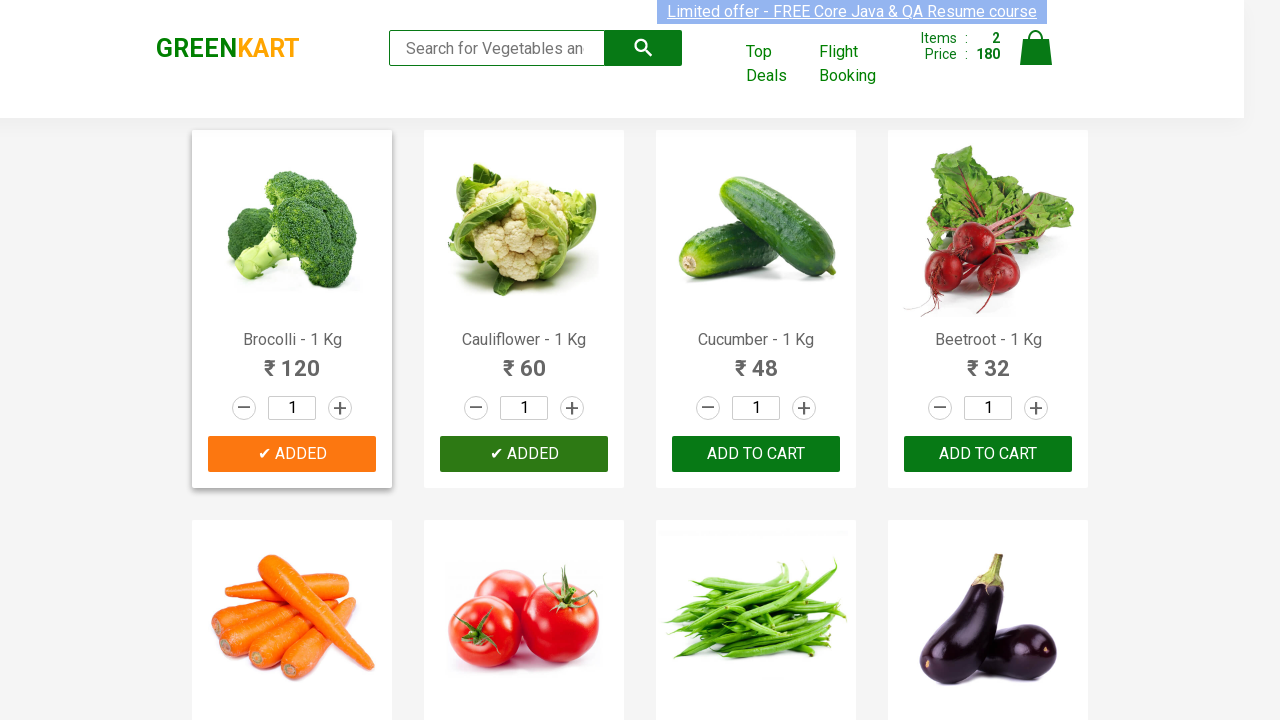

Added 'Beetroot' to cart (3/3) at (988, 454) on xpath=//div[@class='product-action']/button >> nth=3
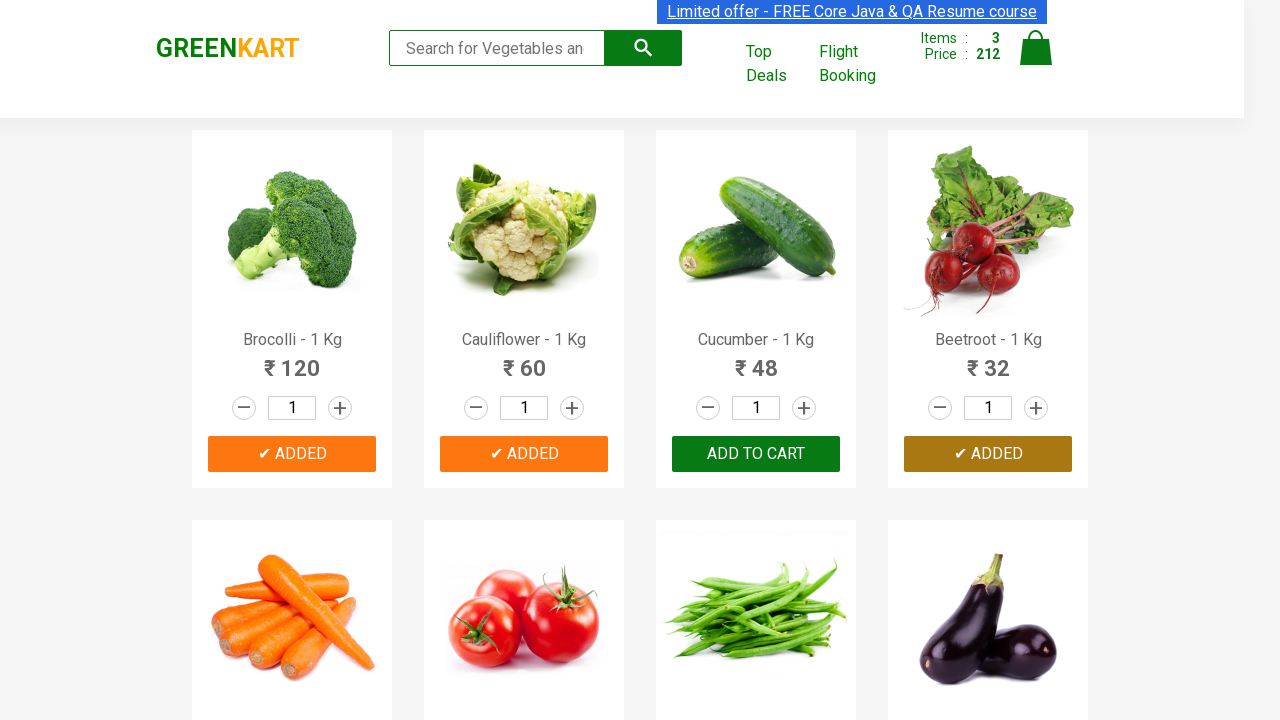

Clicked cart icon to view cart at (1036, 48) on xpath=//img[@alt='Cart']
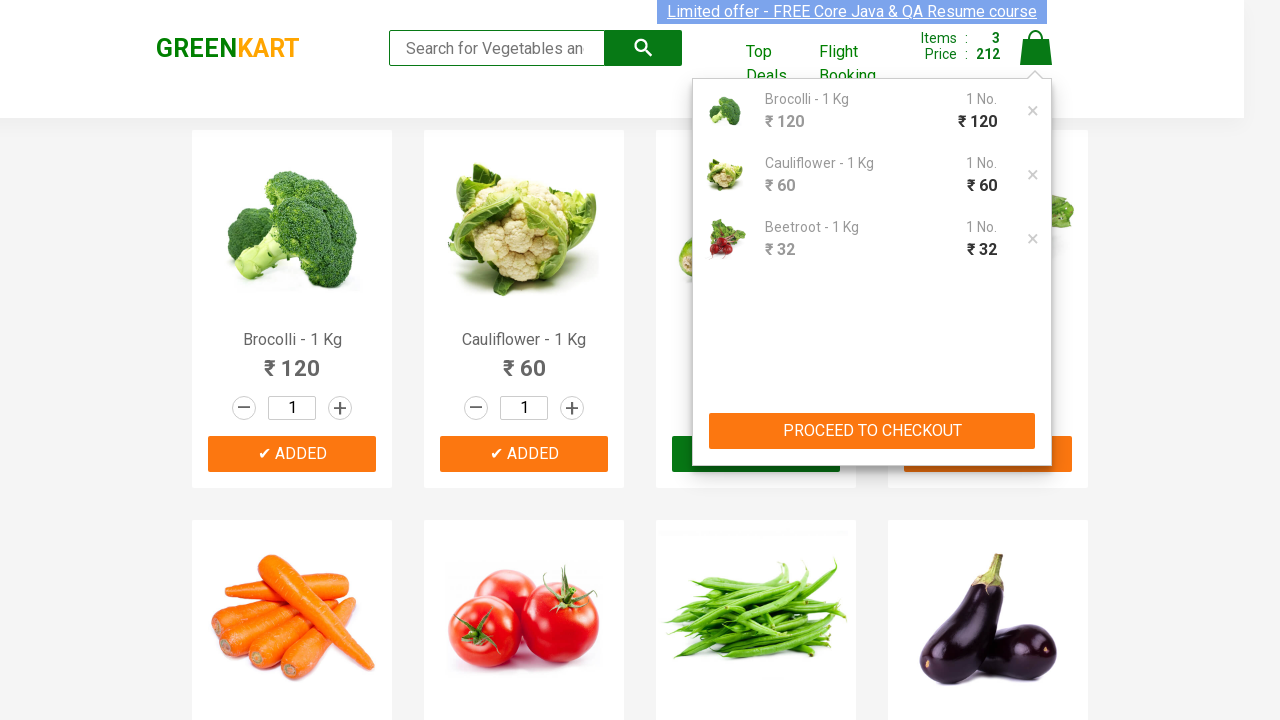

Clicked 'PROCEED TO CHECKOUT' button at (872, 431) on div[class='cart-preview active'] button[type='button']
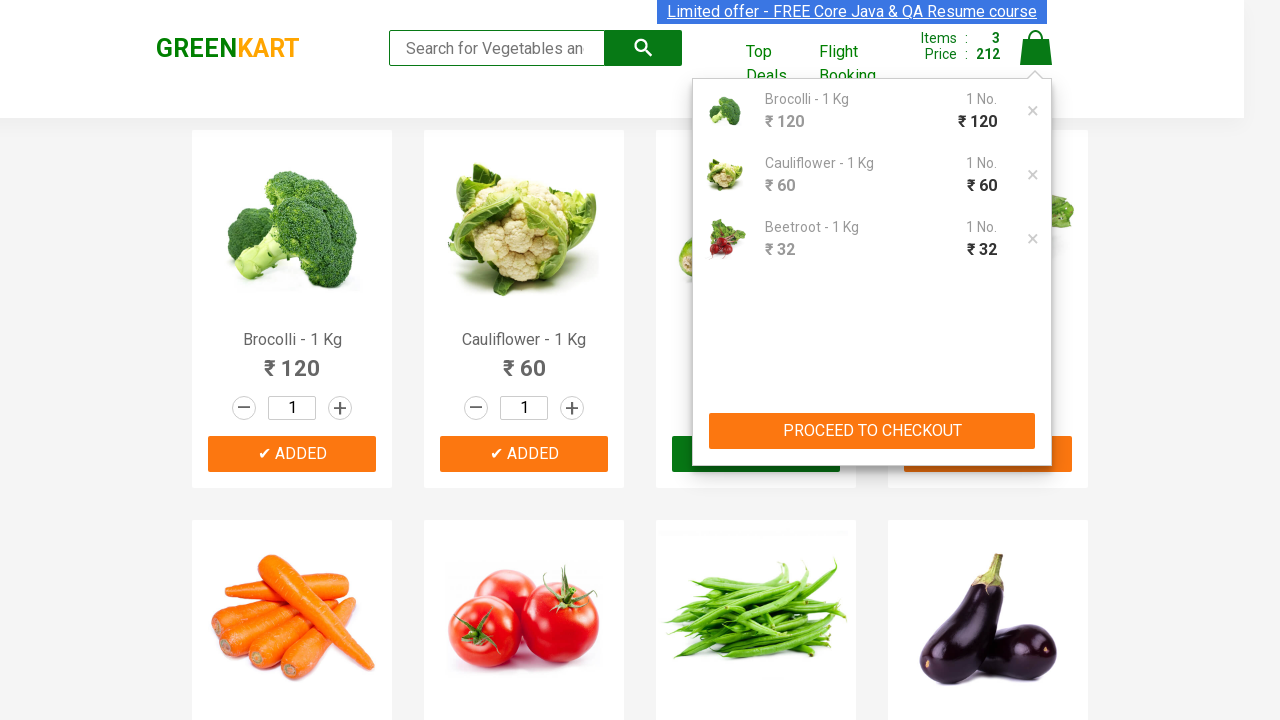

Waited for checkout page to load
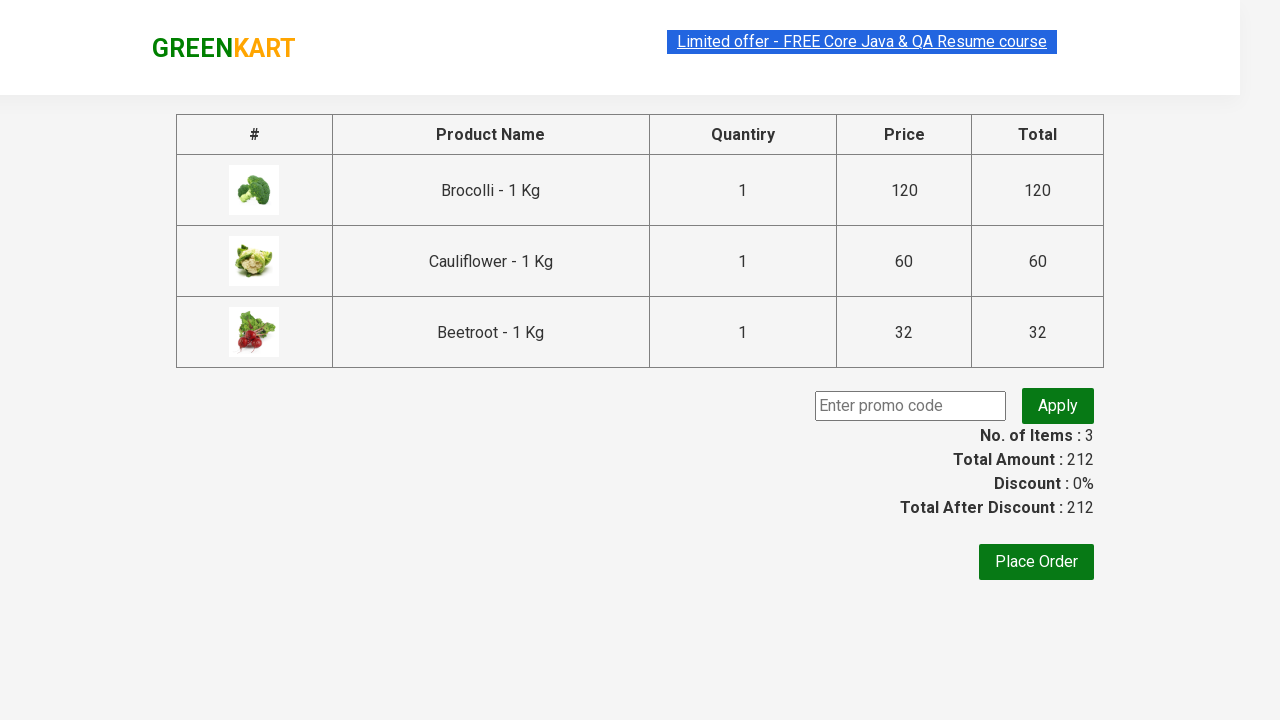

Entered promo code 'rahulshettyacadamy' on input[class='promoCode']
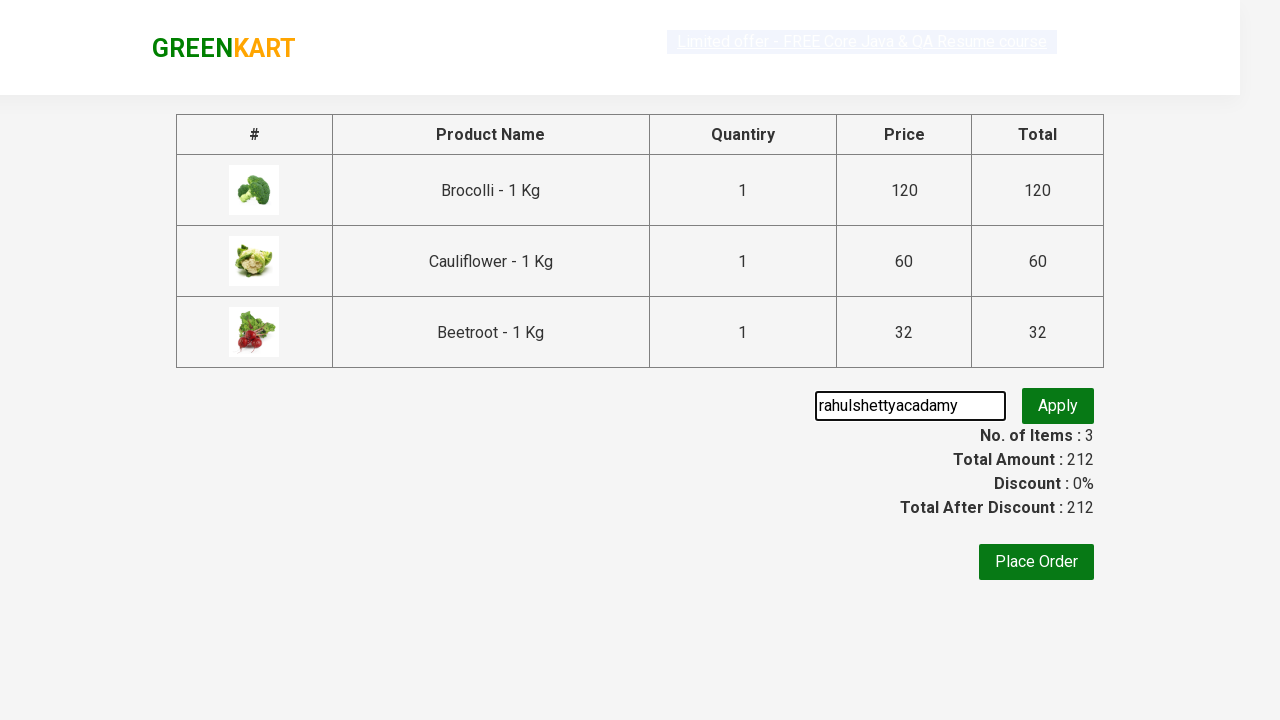

Clicked apply promo button at (1058, 406) on button[class='promoBtn']
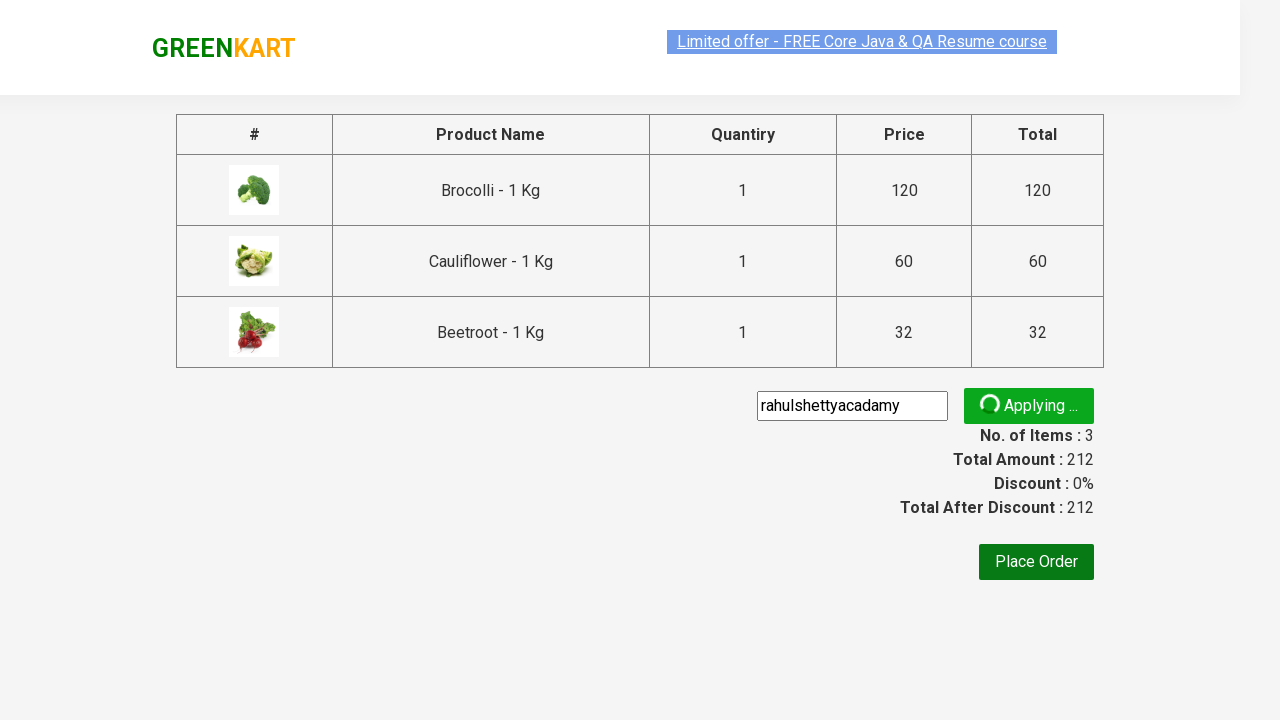

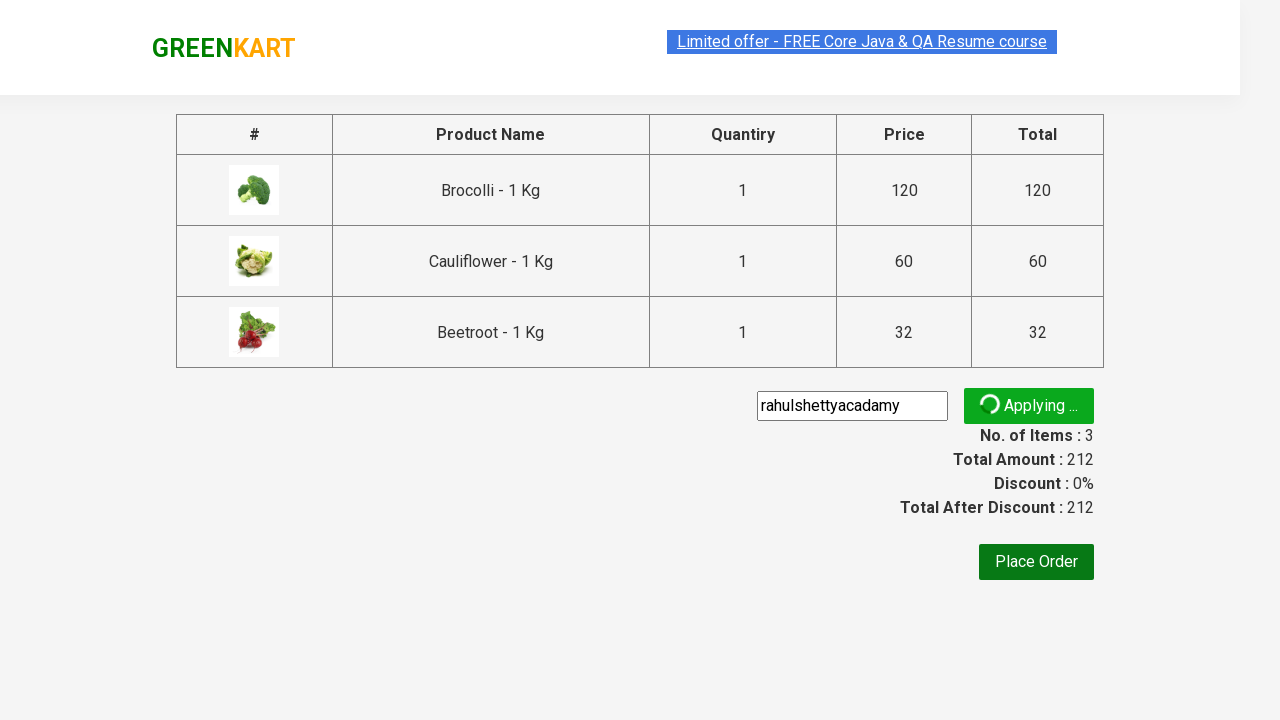